Navigates to the timeanddate.com world clock page and verifies the presence and accessibility of the world clock data table by checking that table cells are visible.

Starting URL: https://www.timeanddate.com/worldclock/

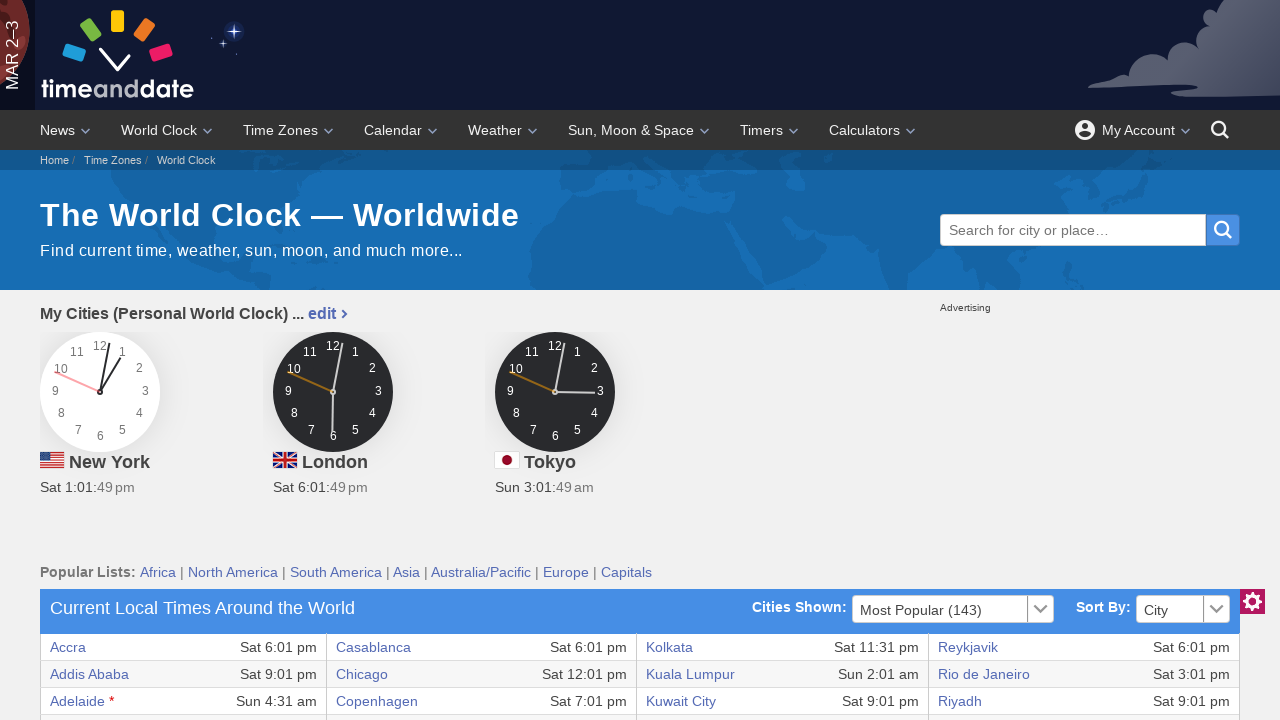

World clock table loaded and first cell selector became available
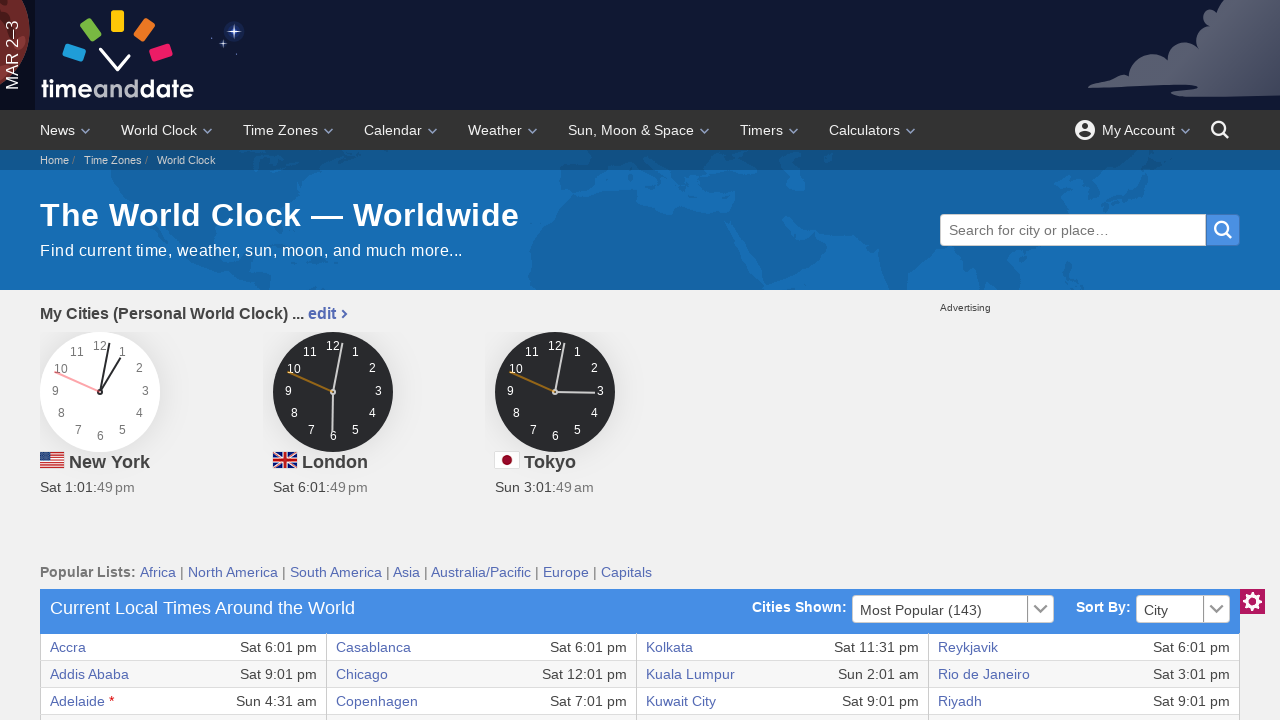

Located first cell of world clock table
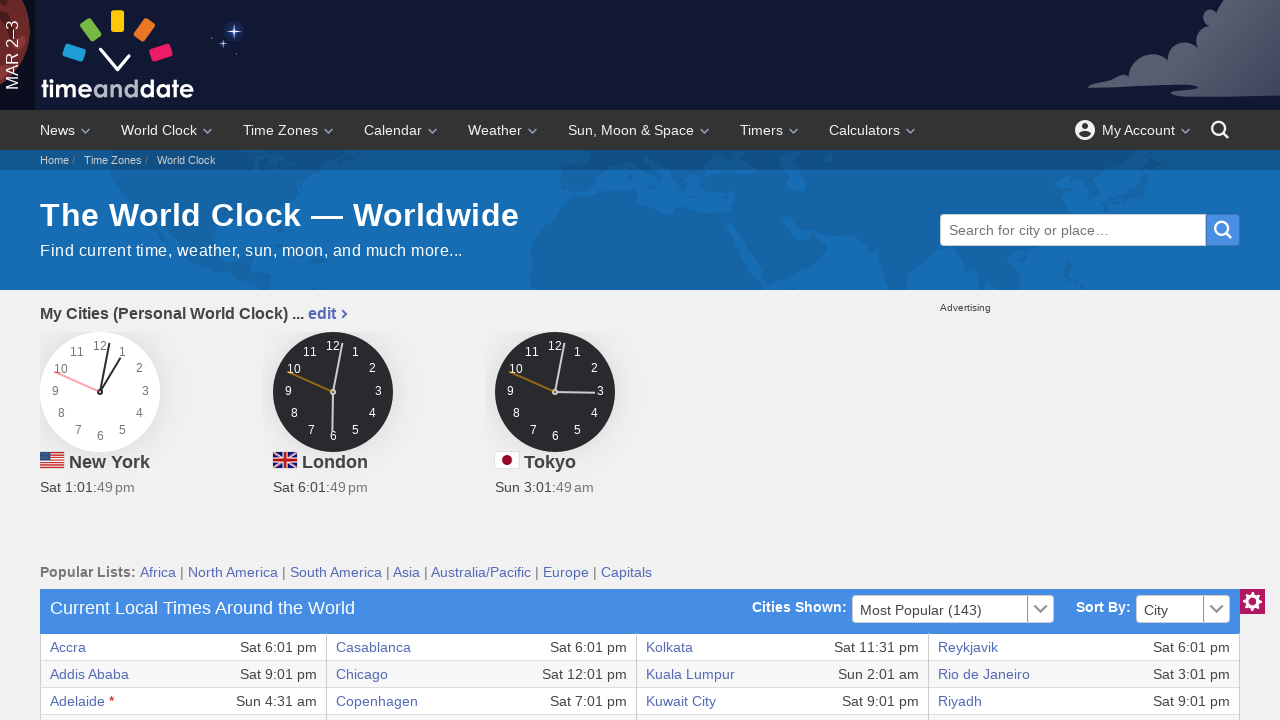

First cell of world clock table is now visible
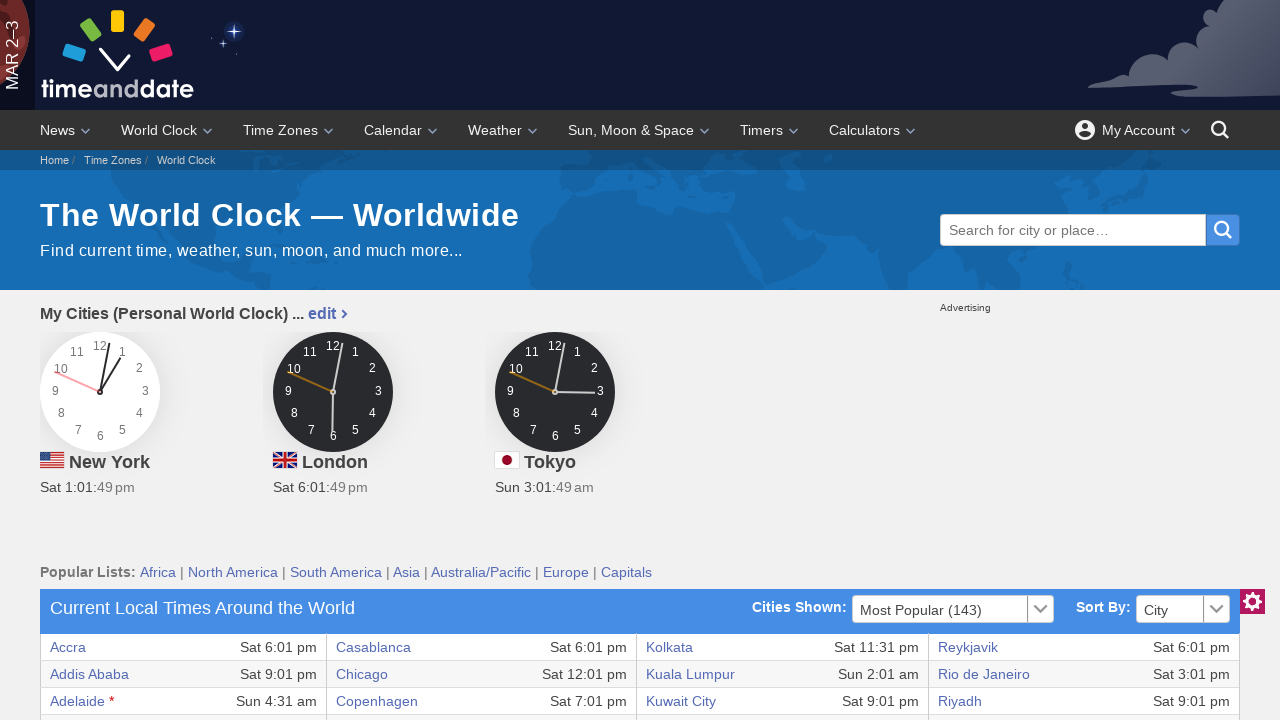

Located cell in row 36 of world clock table
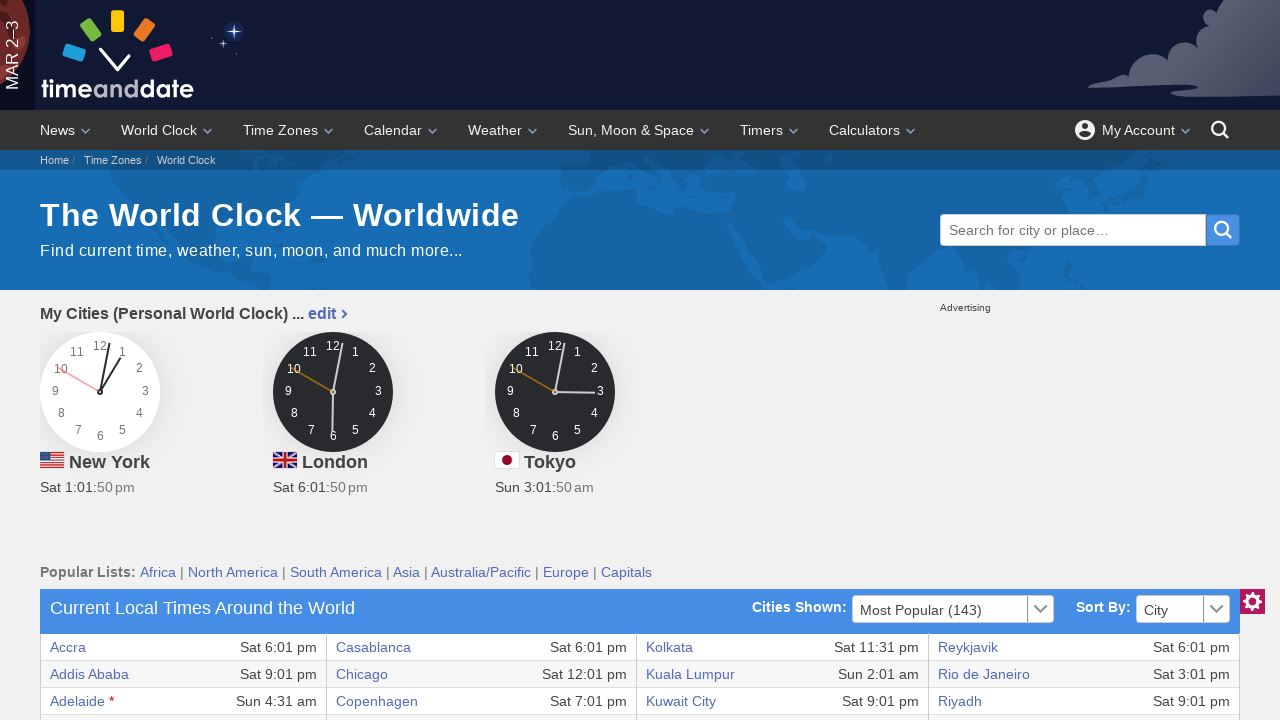

Cell in row 36 of world clock table is now visible, confirming table has multiple rows
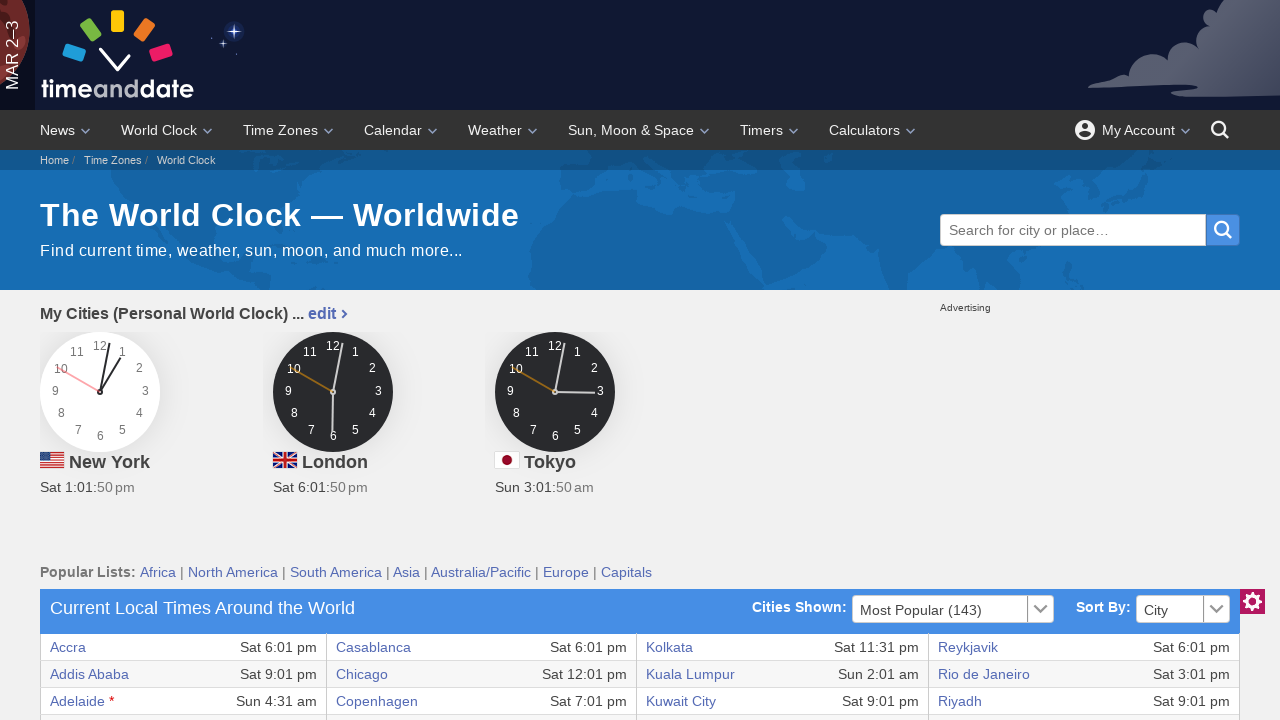

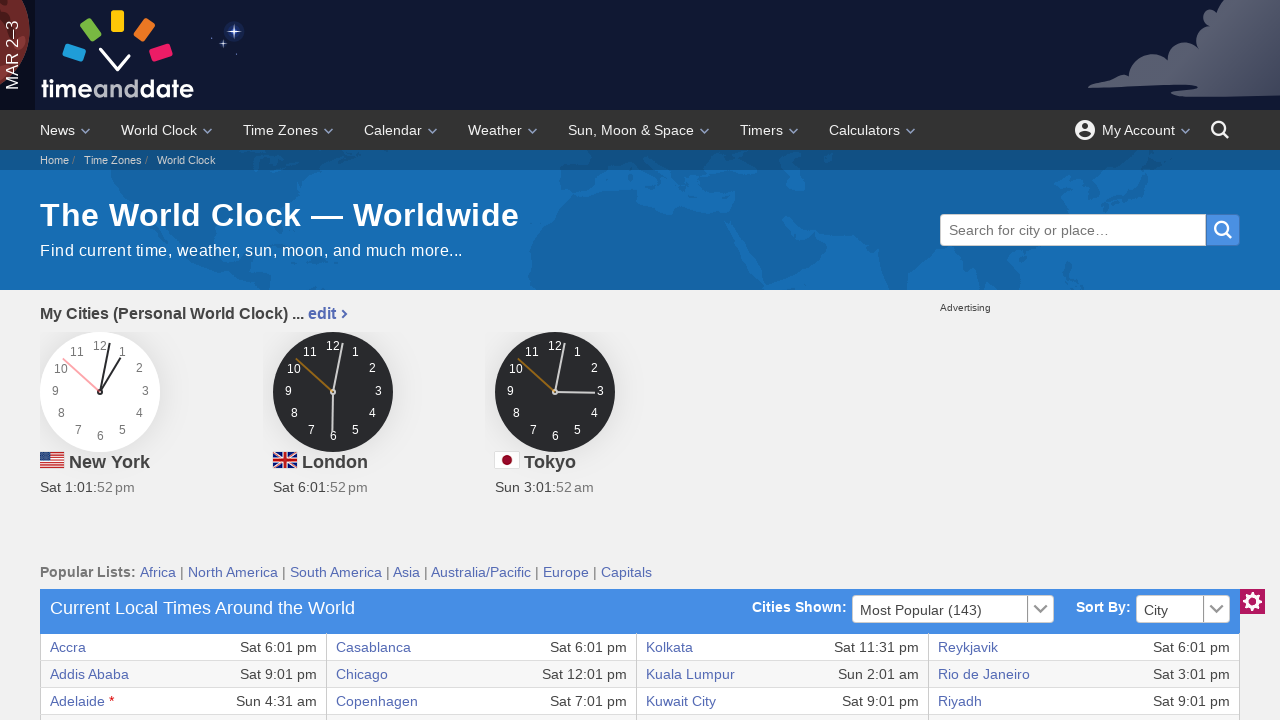